Tests train search functionality on erail.in by entering source and destination stations, unchecking date filter, and verifying train list results are displayed

Starting URL: https://erail.in/

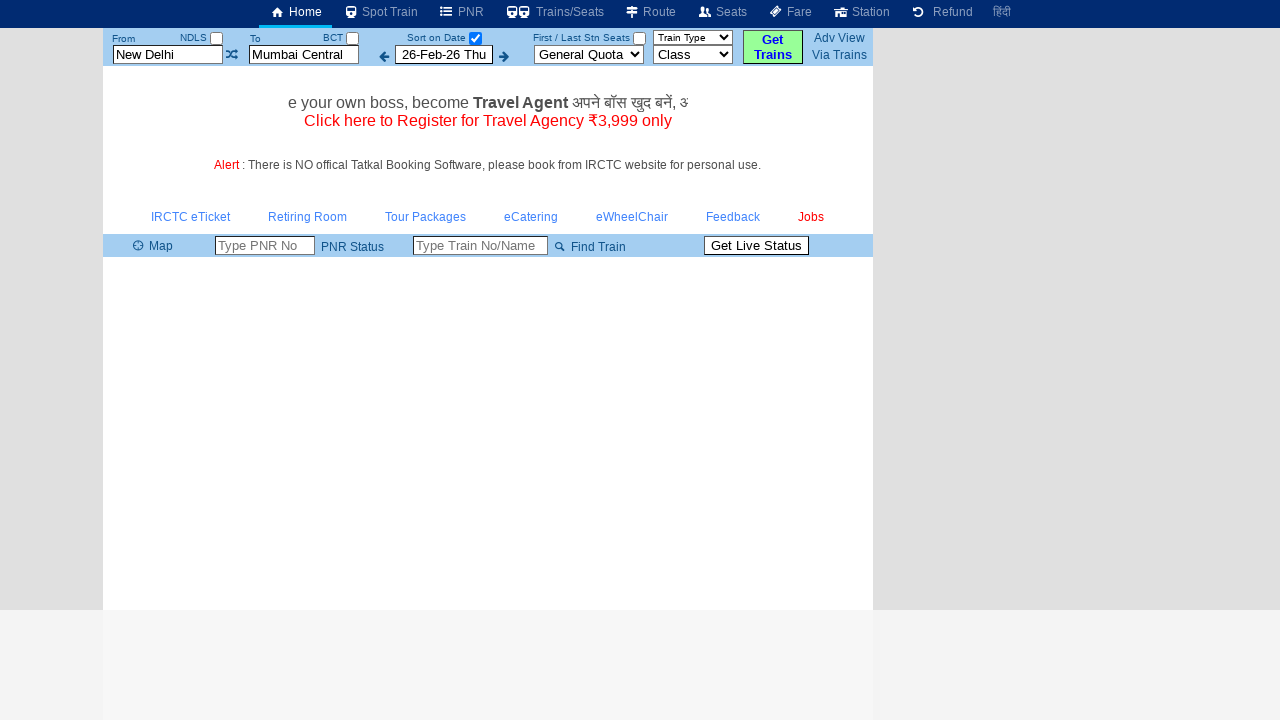

Cleared From Station field on #txtStationFrom
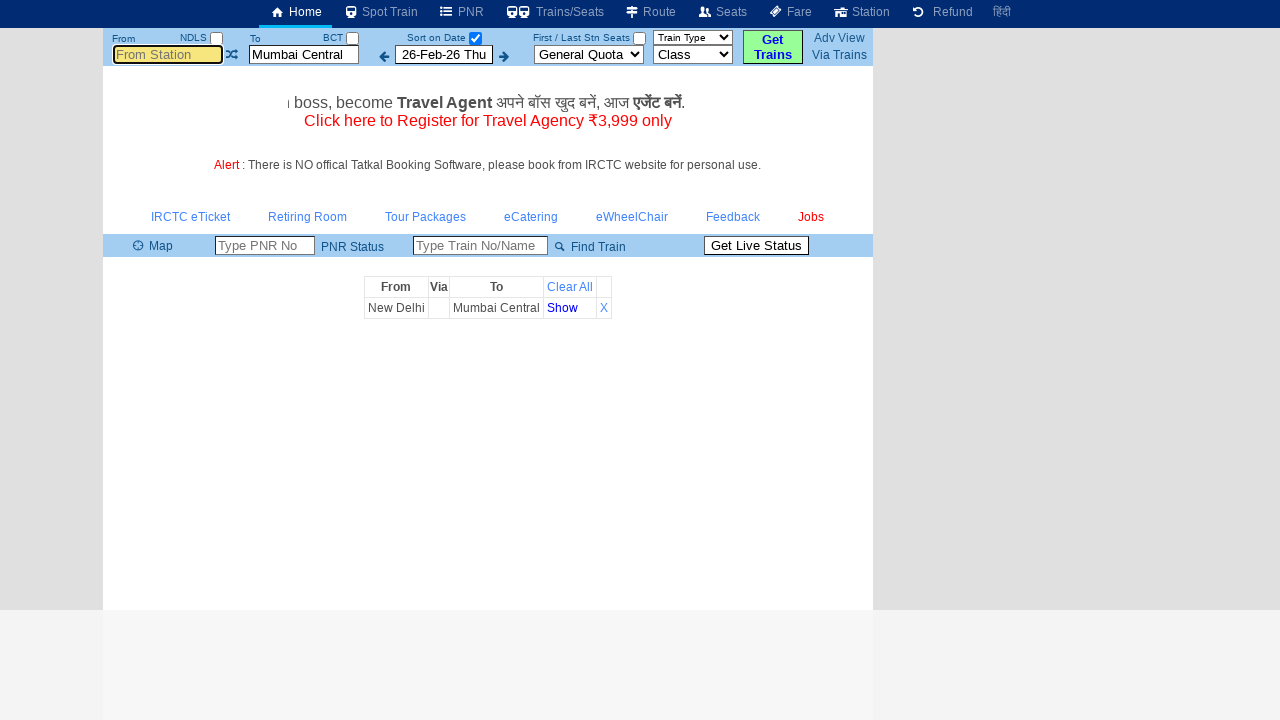

Filled From Station field with 'MAS' on #txtStationFrom
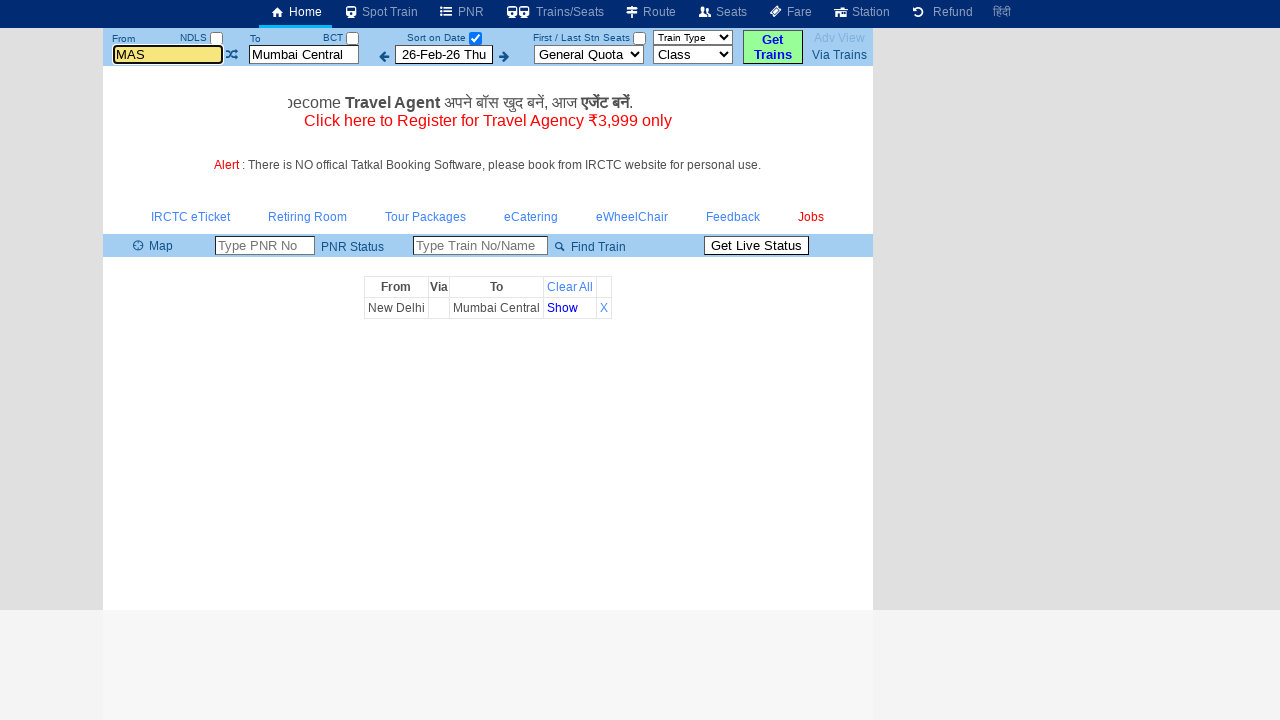

Cleared To Station field on #txtStationTo
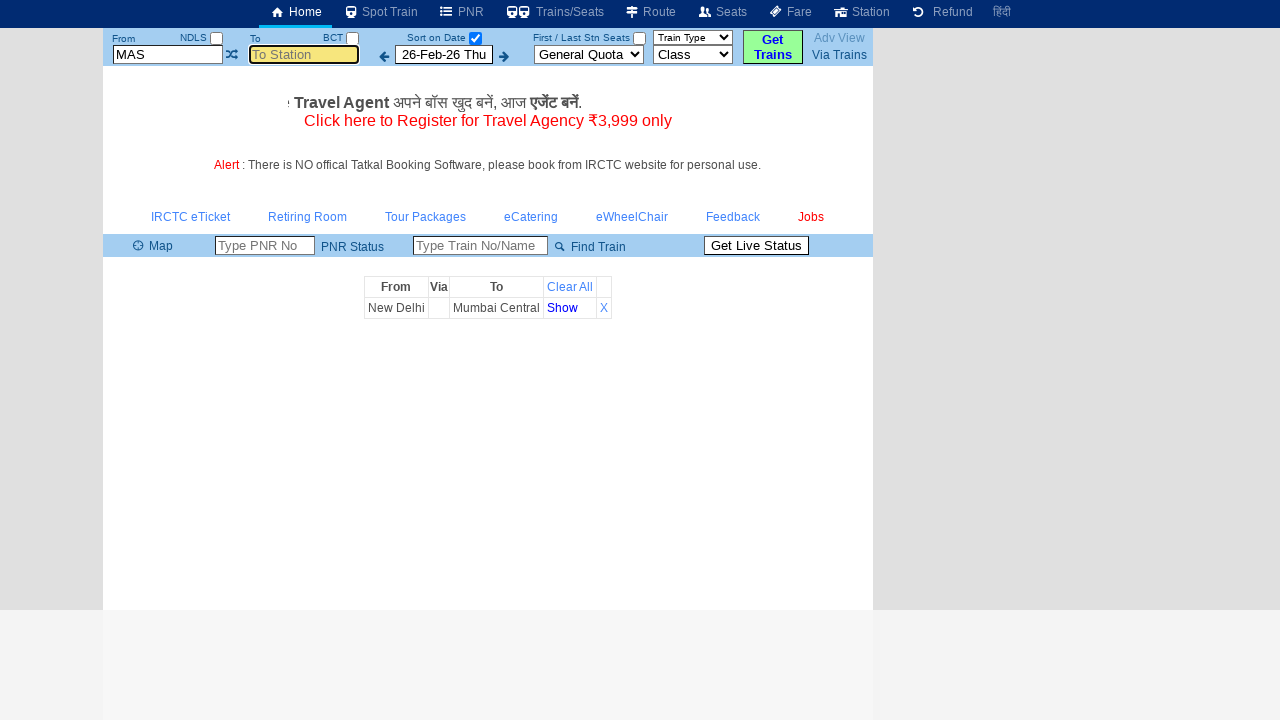

Filled To Station field with 'MDU' on #txtStationTo
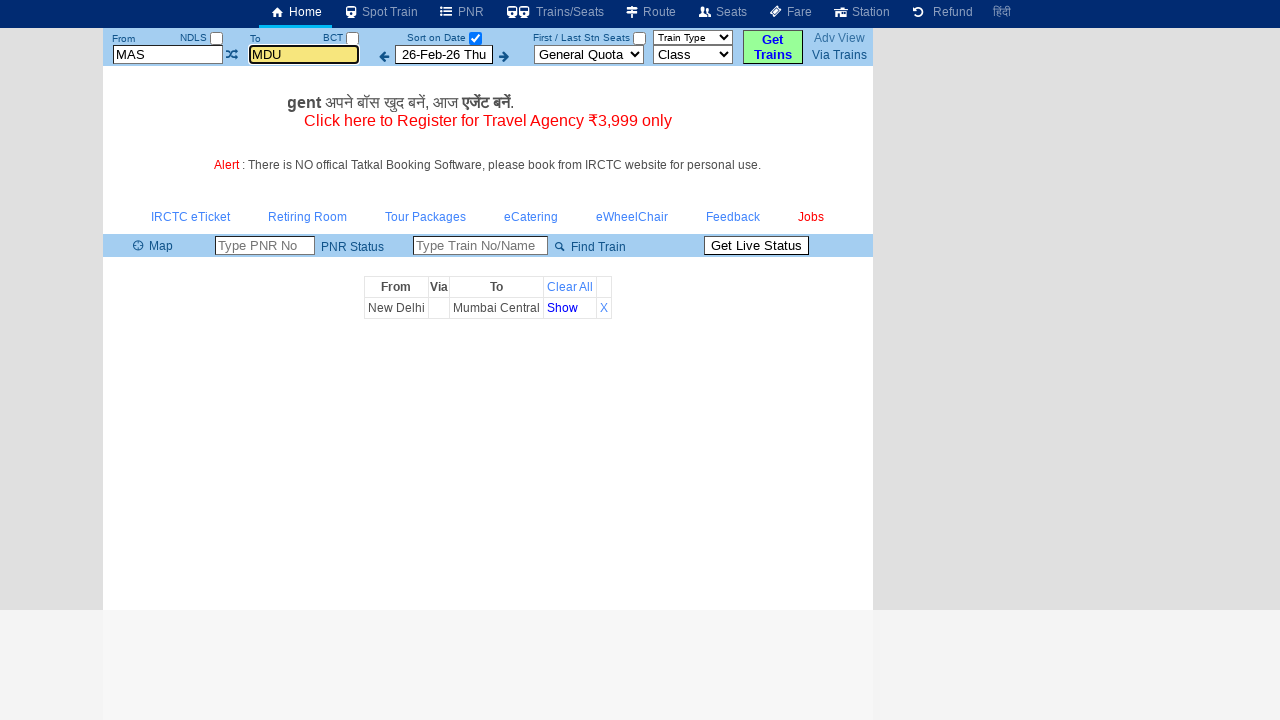

Unchecked 'Date Only' checkbox at (475, 38) on #chkSelectDateOnly
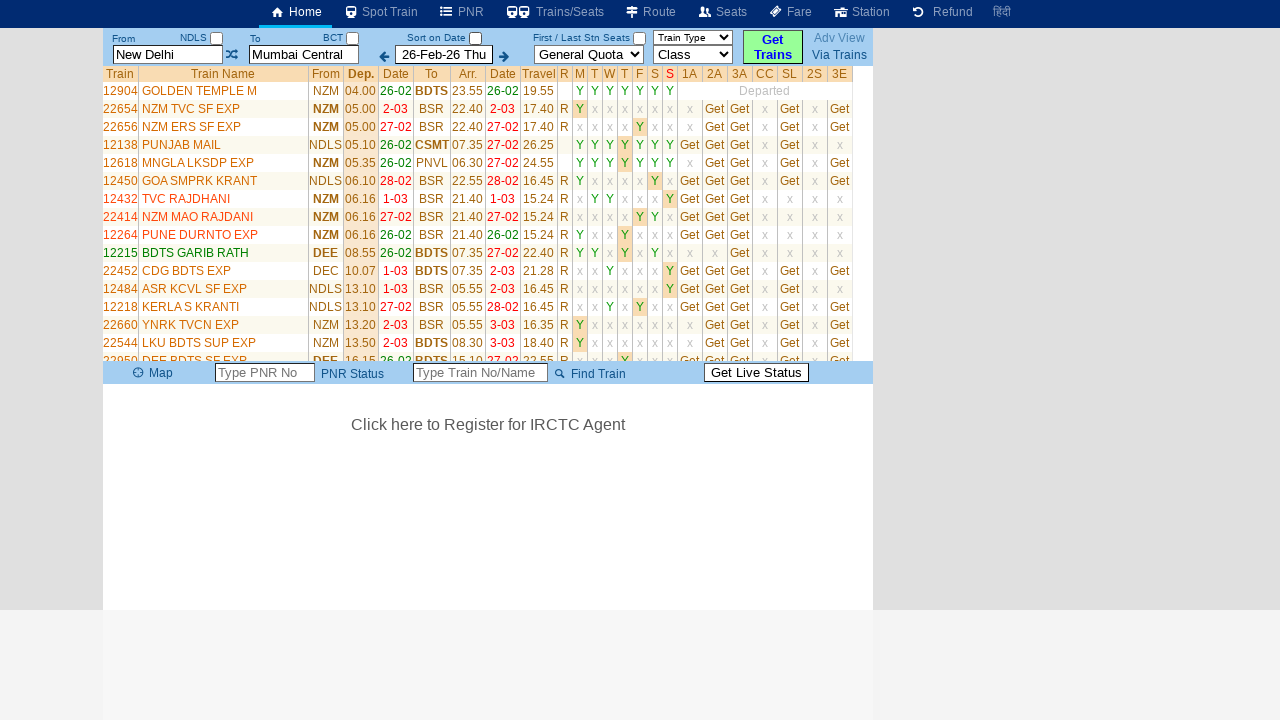

Waited for train list table to load
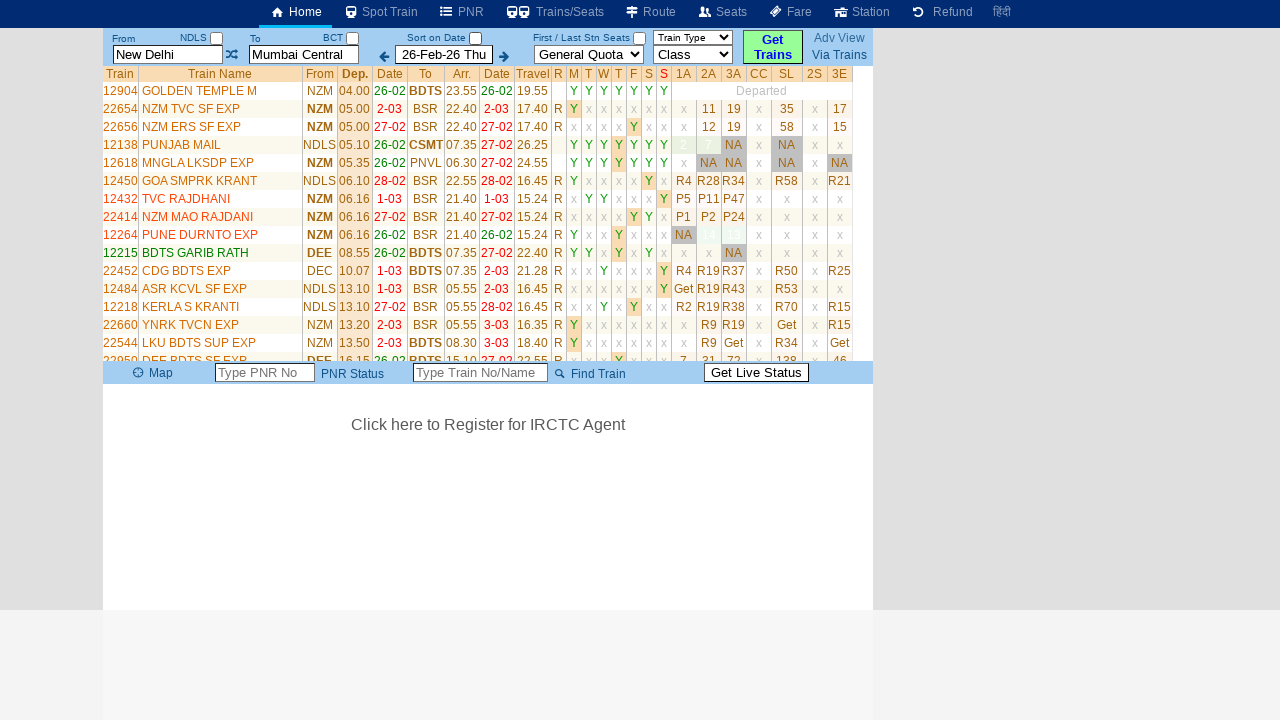

Verified train list results are displayed with 34 train(s) found
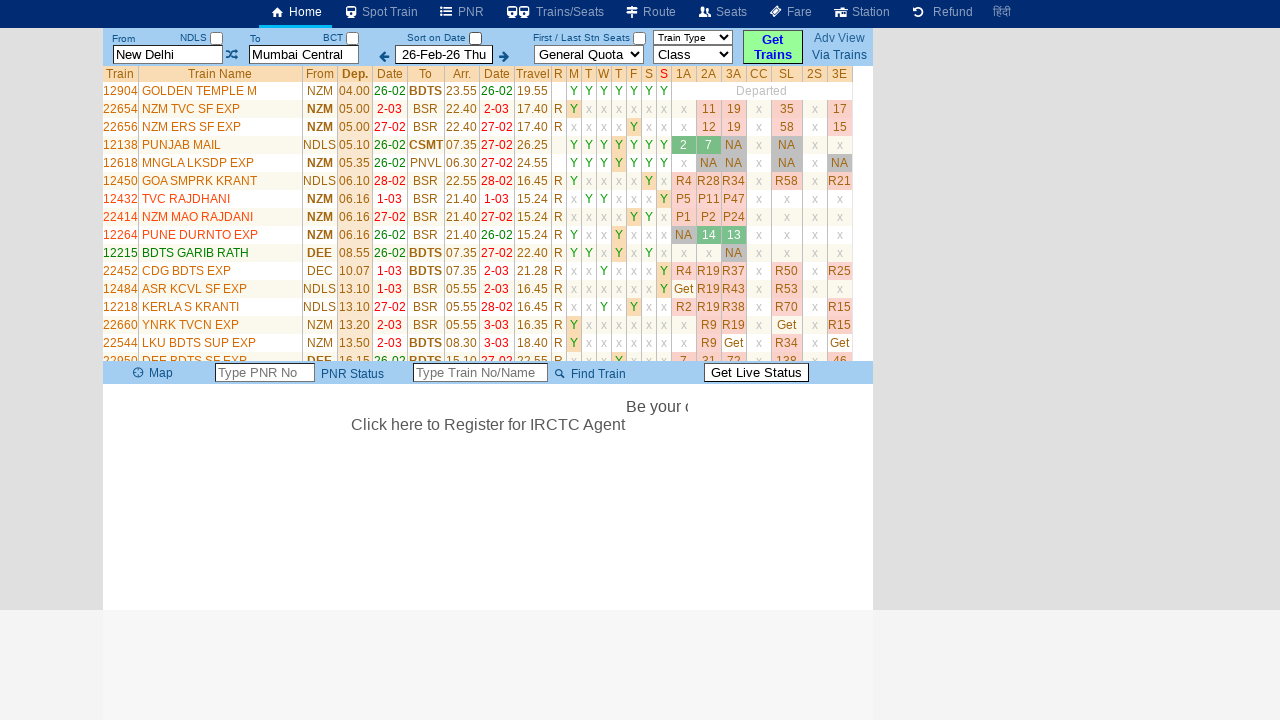

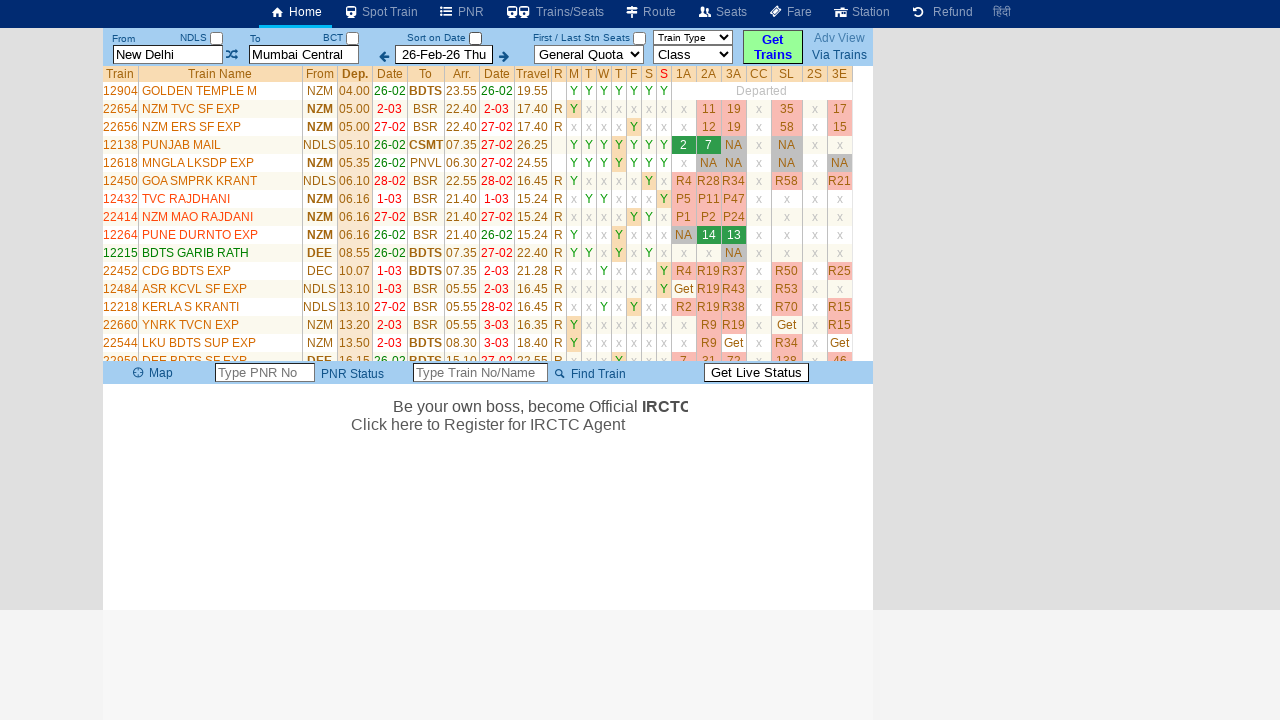